Navigates to DemoQA homepage, verifies the title image is displayed, and clicks on the Elements card

Starting URL: https://demoqa.com/

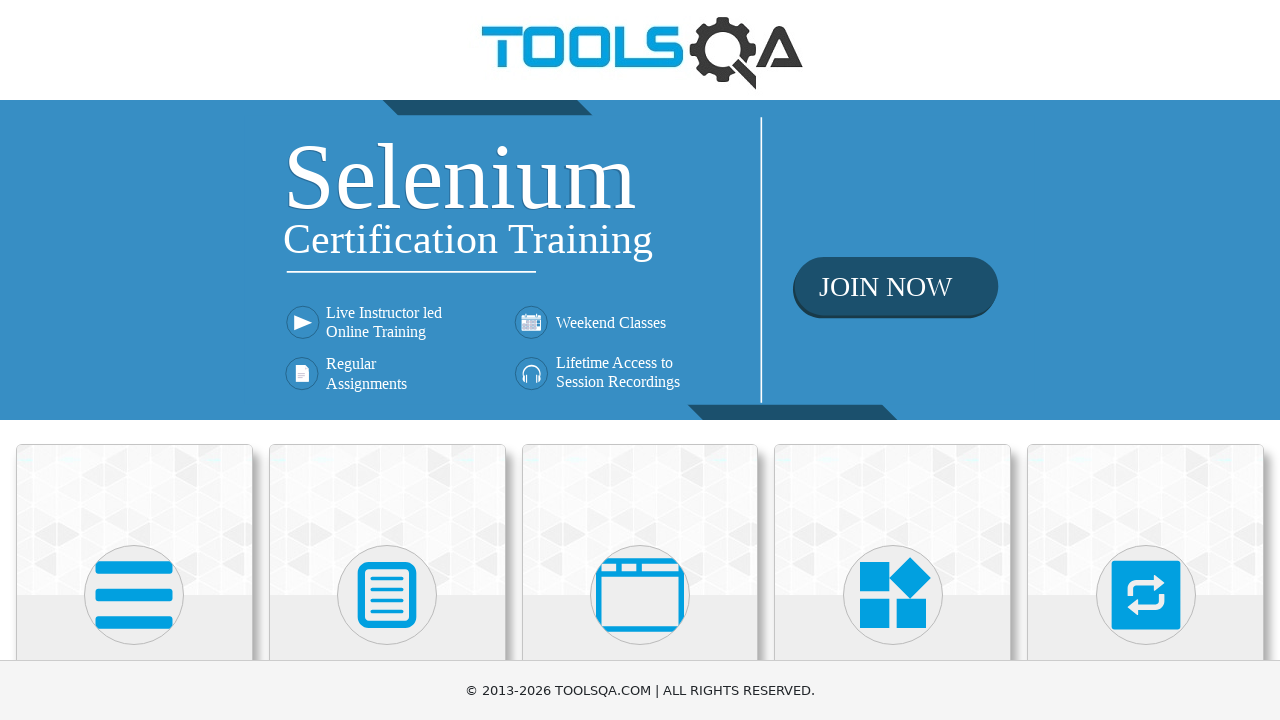

Navigated to DemoQA homepage
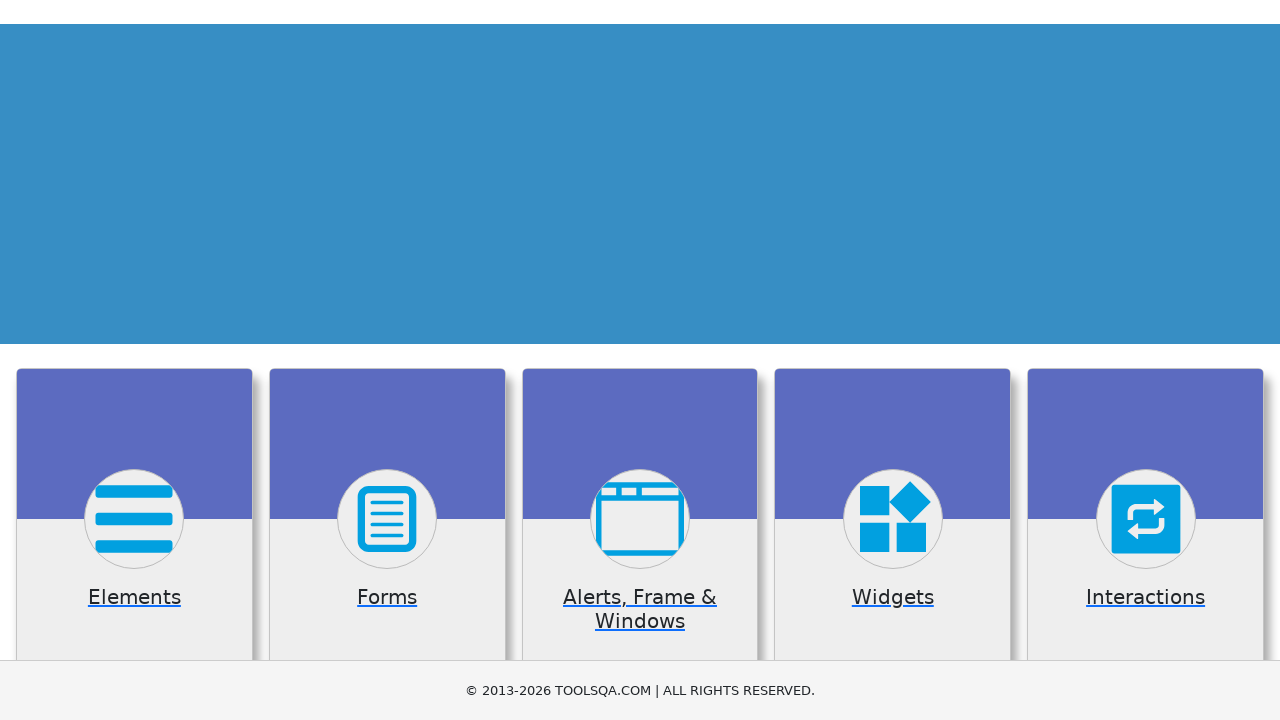

Located title image element
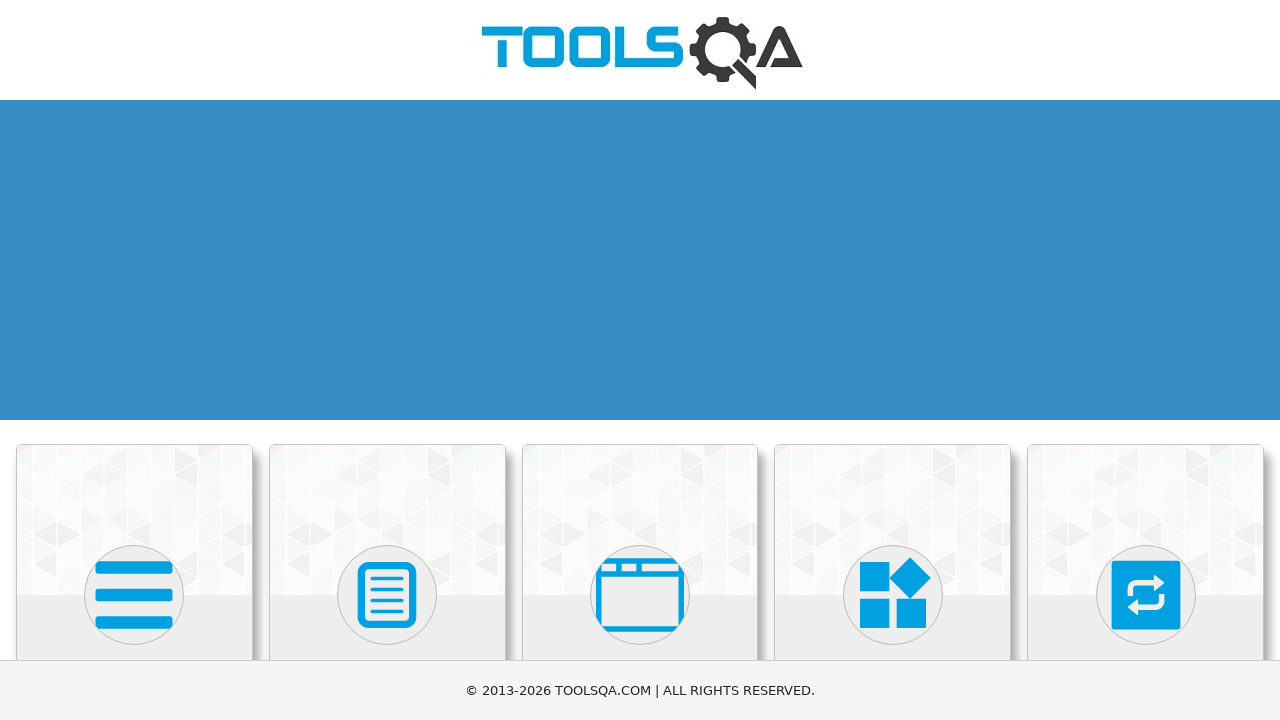

Title image not visible - Page not found
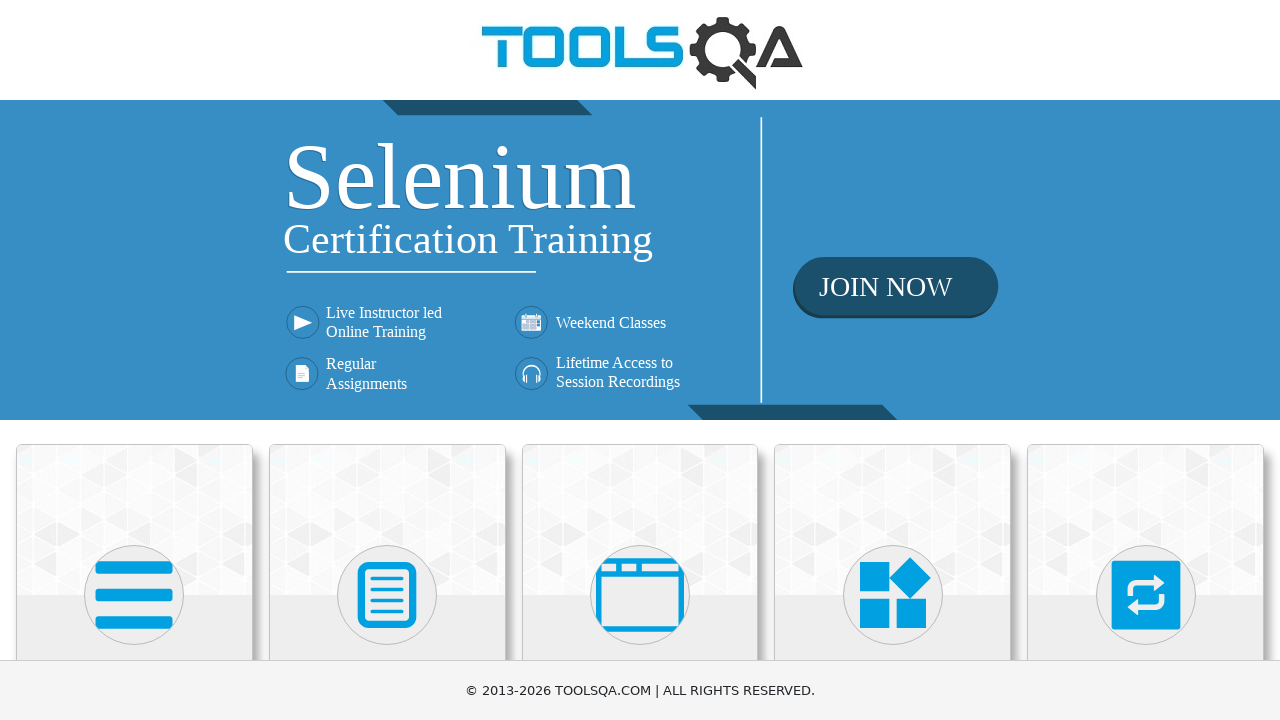

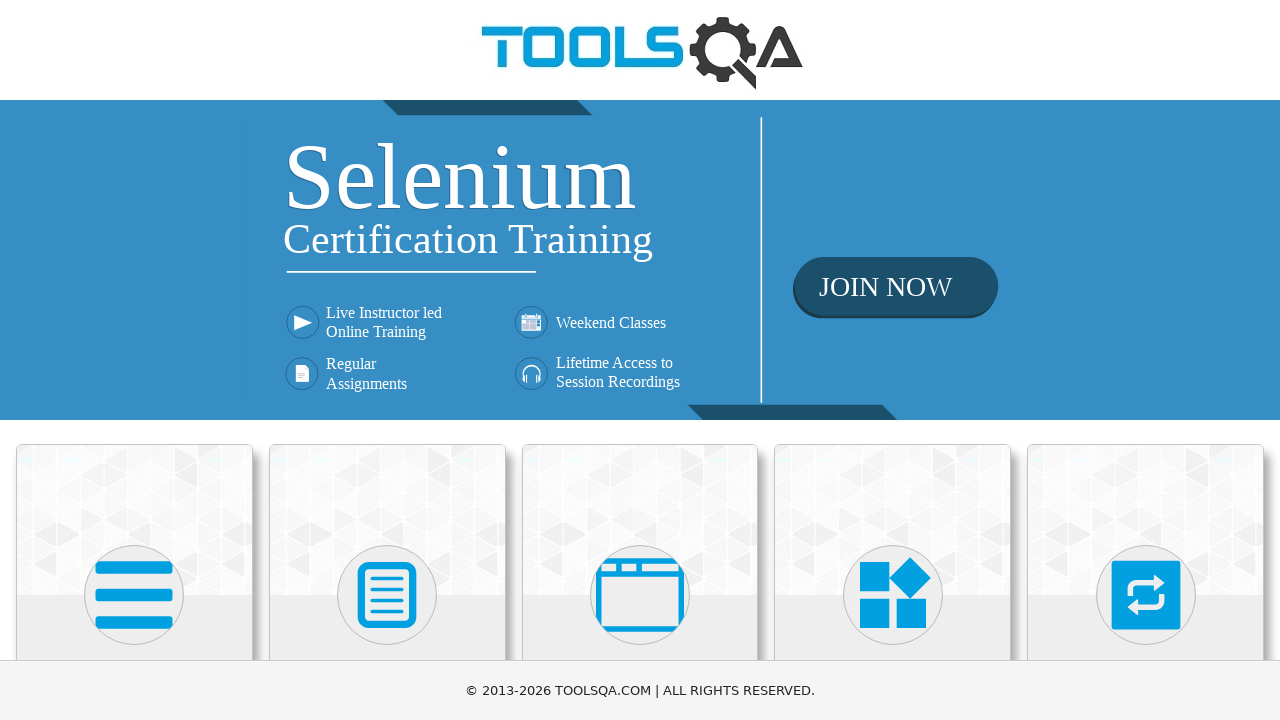